Tests drag and drop functionality by dragging Column A to Column B position

Starting URL: https://the-internet.herokuapp.com/

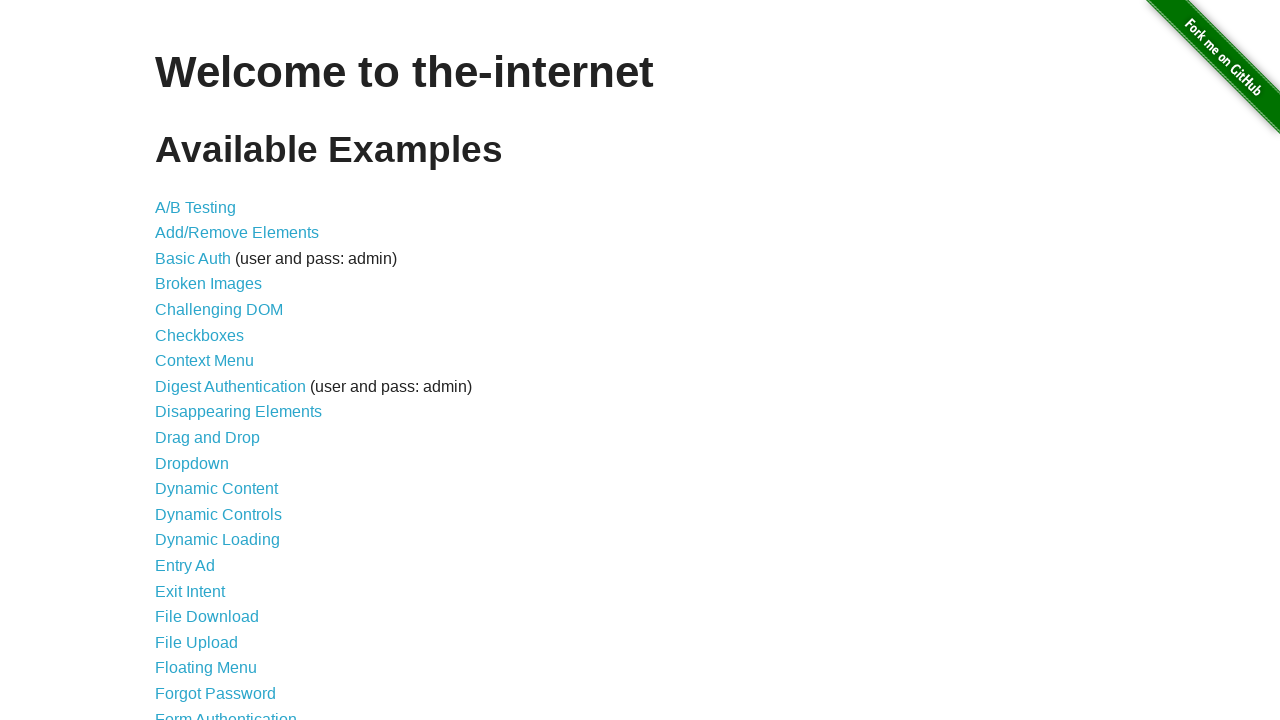

Clicked the 'Drag and Drop' link at (208, 438) on a[href='/drag_and_drop']
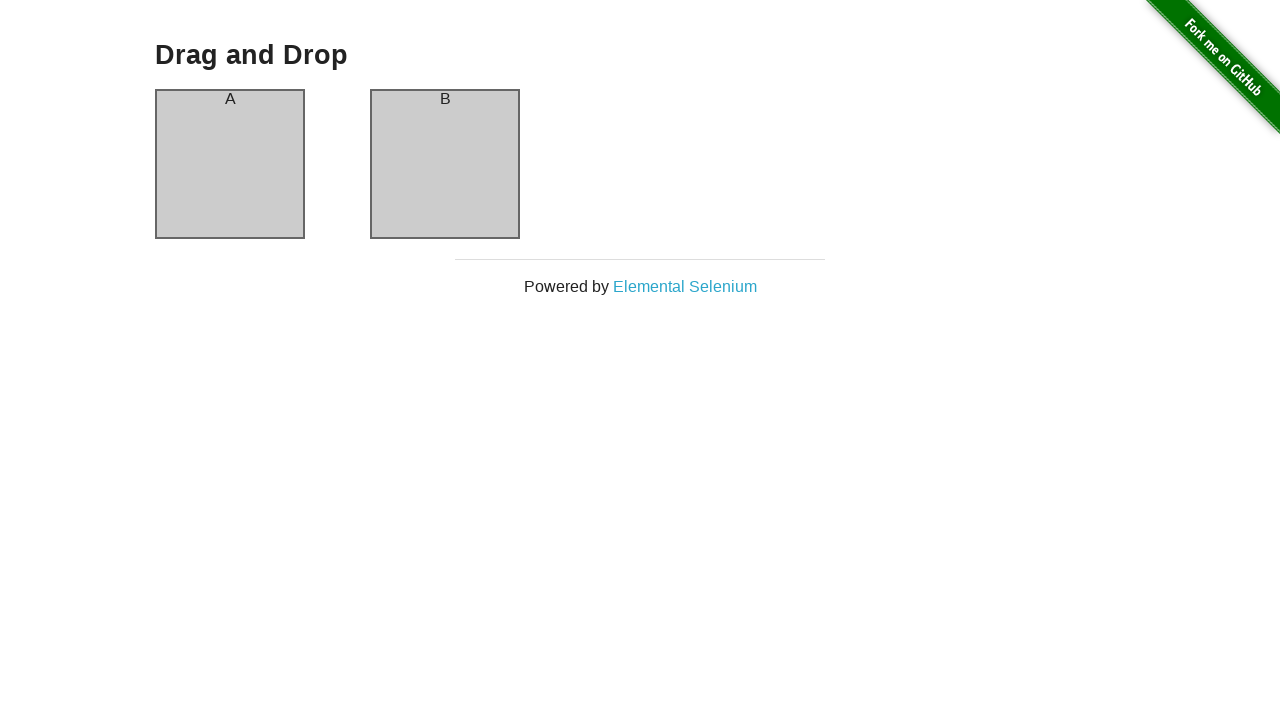

Column A loaded
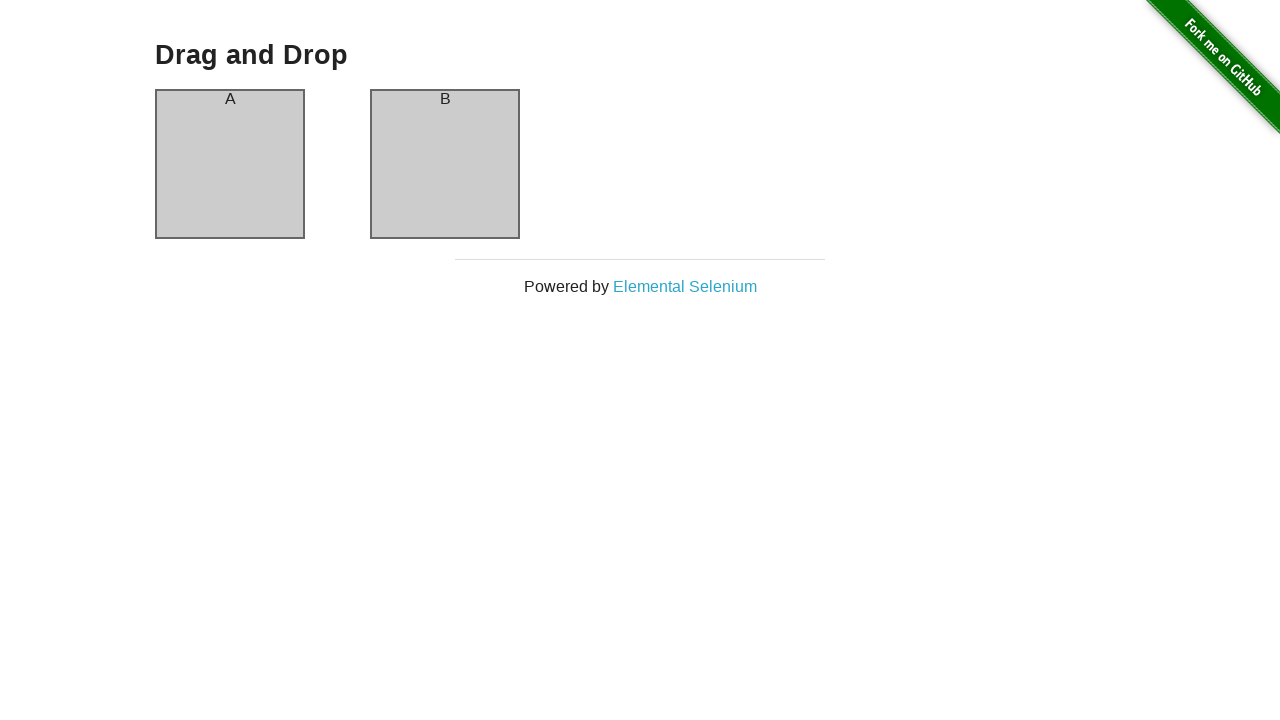

Column B loaded
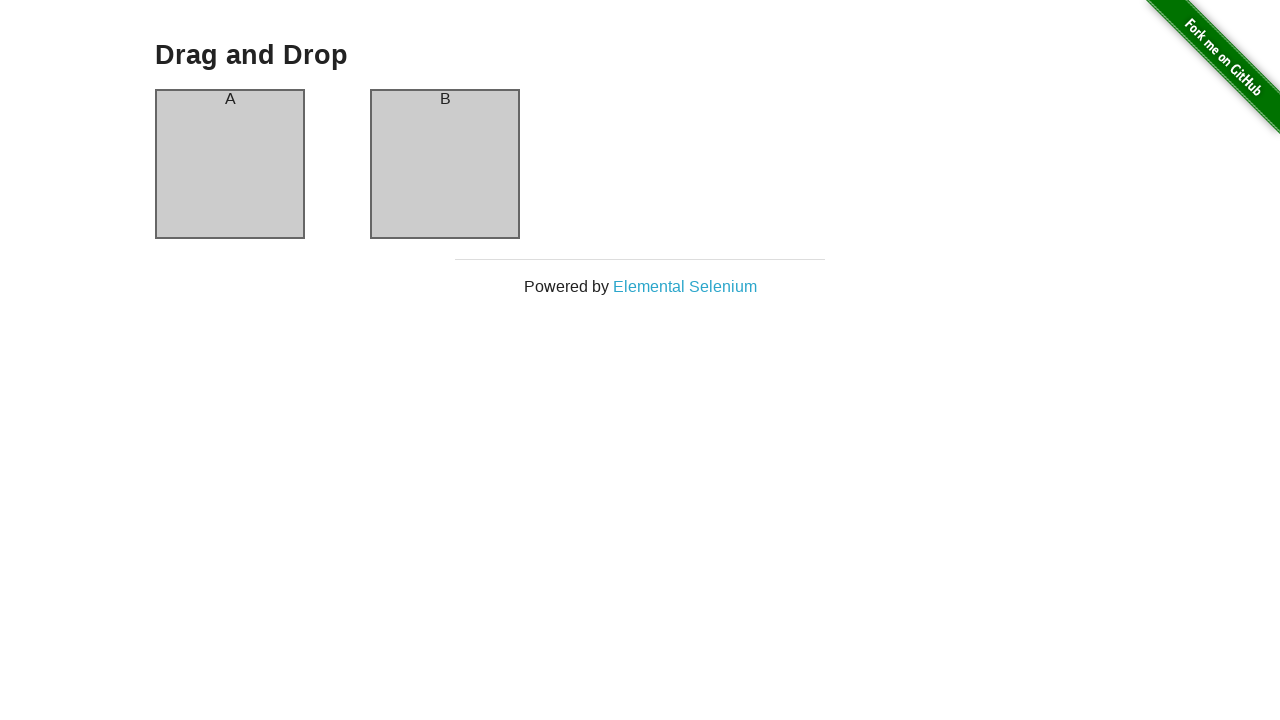

Dragged Column A to Column B position at (445, 164)
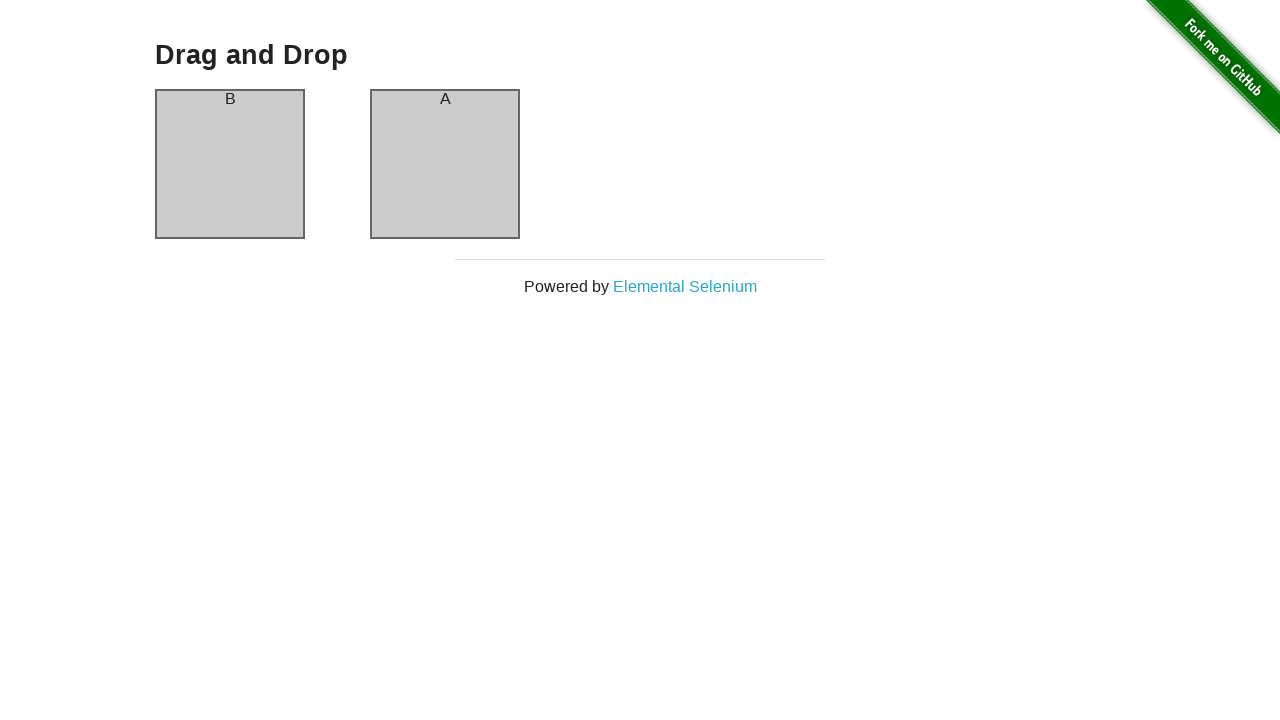

Verified columns have been swapped - Column A now contains 'B'
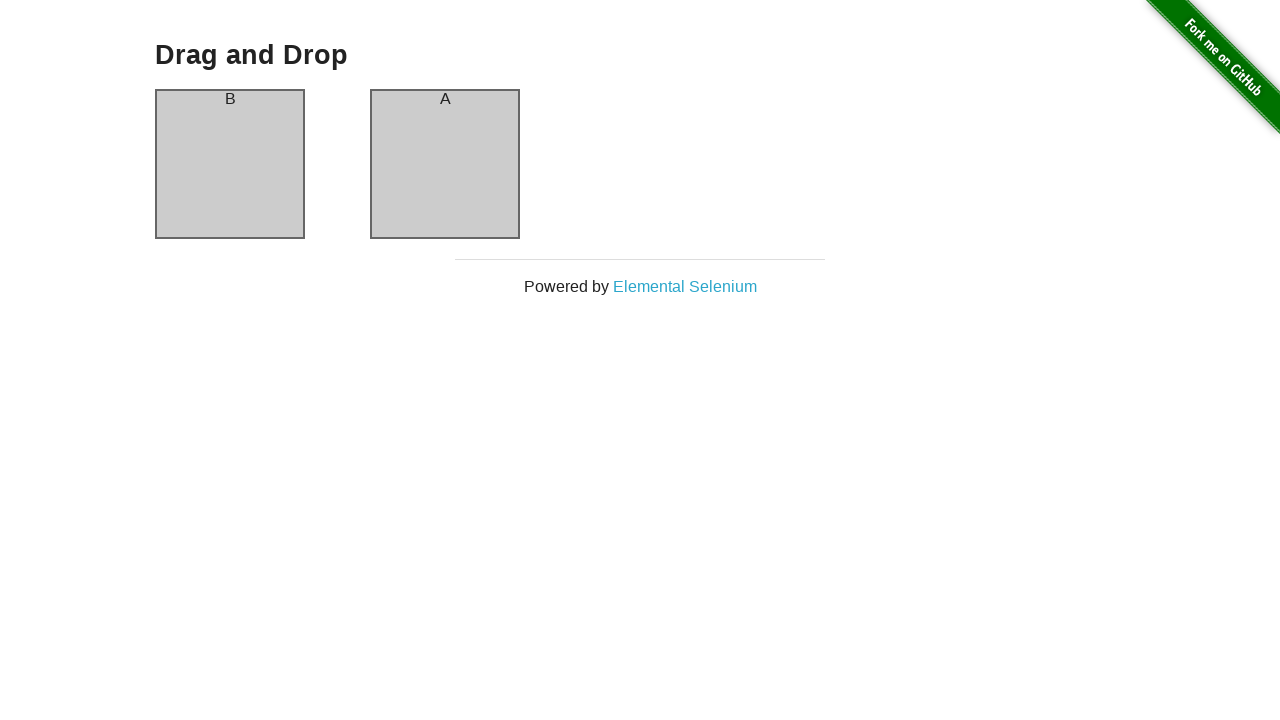

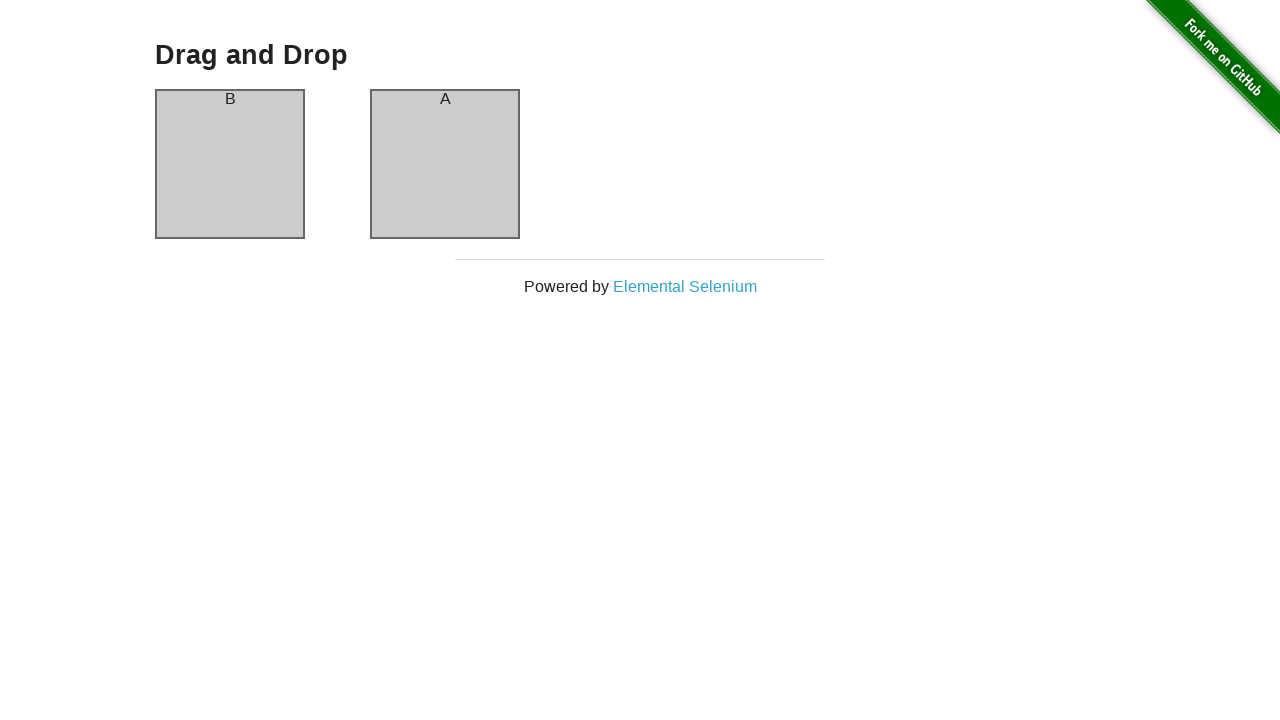